Tests renting cat 1 and verifying the listing shows it as rented out with a success message and other cats still available

Starting URL: https://cs1632.appspot.com/

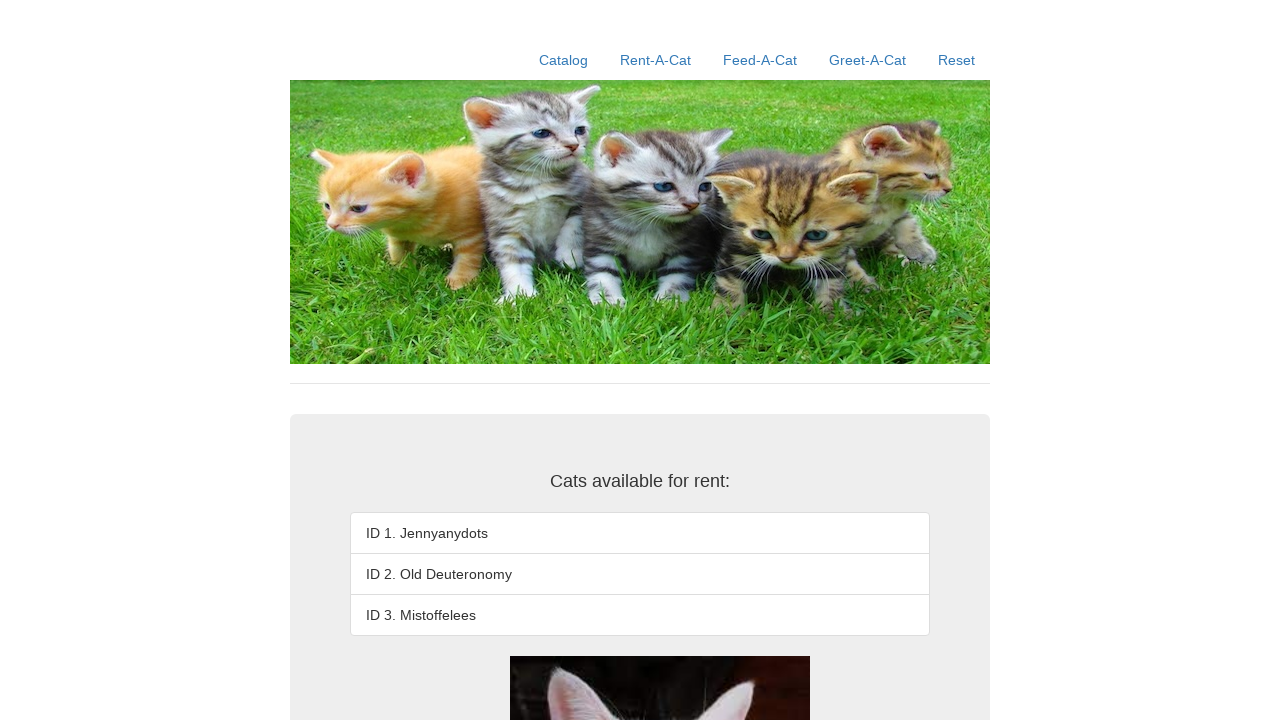

Reset cookie state for cats 1, 2, and 3
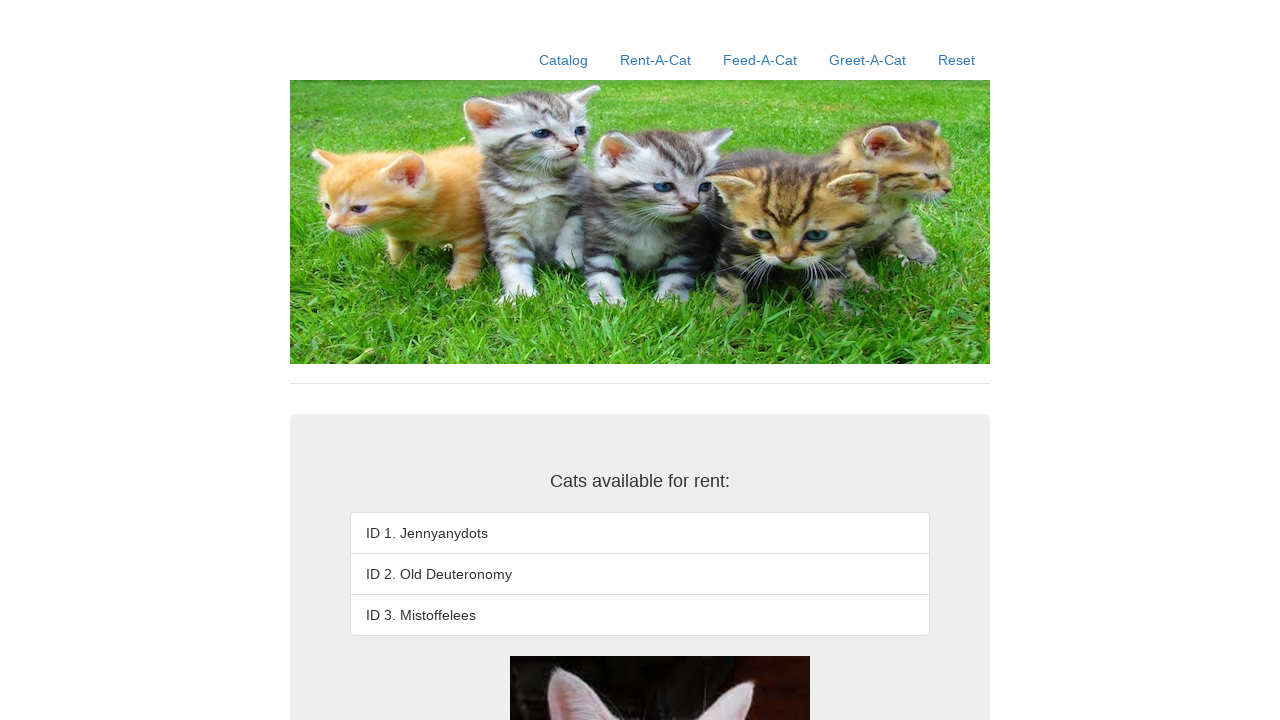

Clicked on Rent-A-Cat link at (656, 60) on a:has-text('Rent-A-Cat')
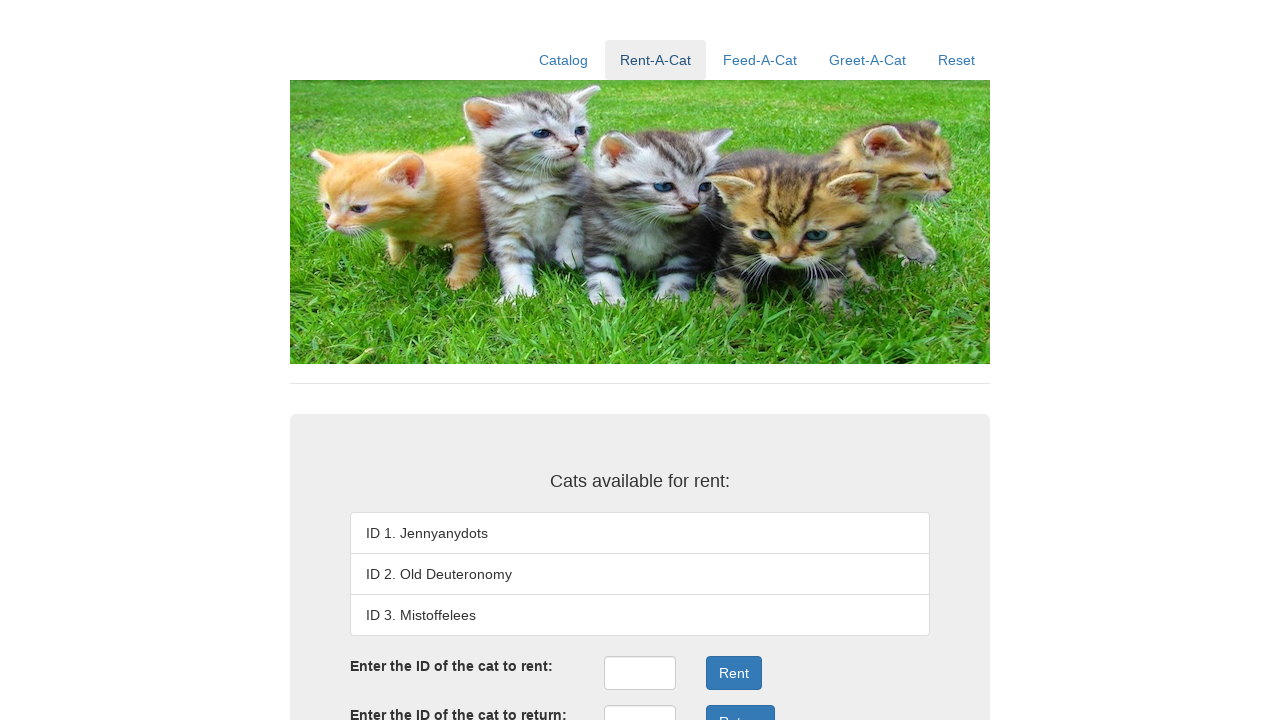

Clicked on rental ID input field at (640, 673) on #rentID
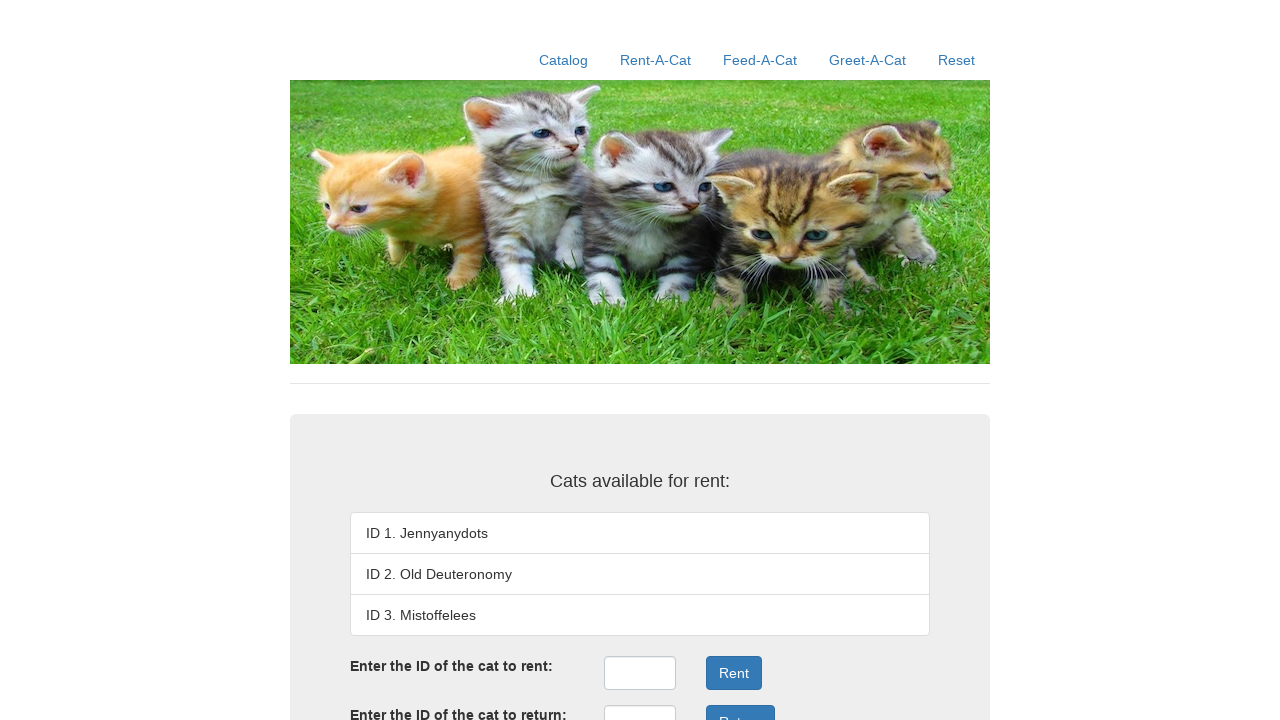

Filled rental ID field with '1' to rent cat 1 on #rentID
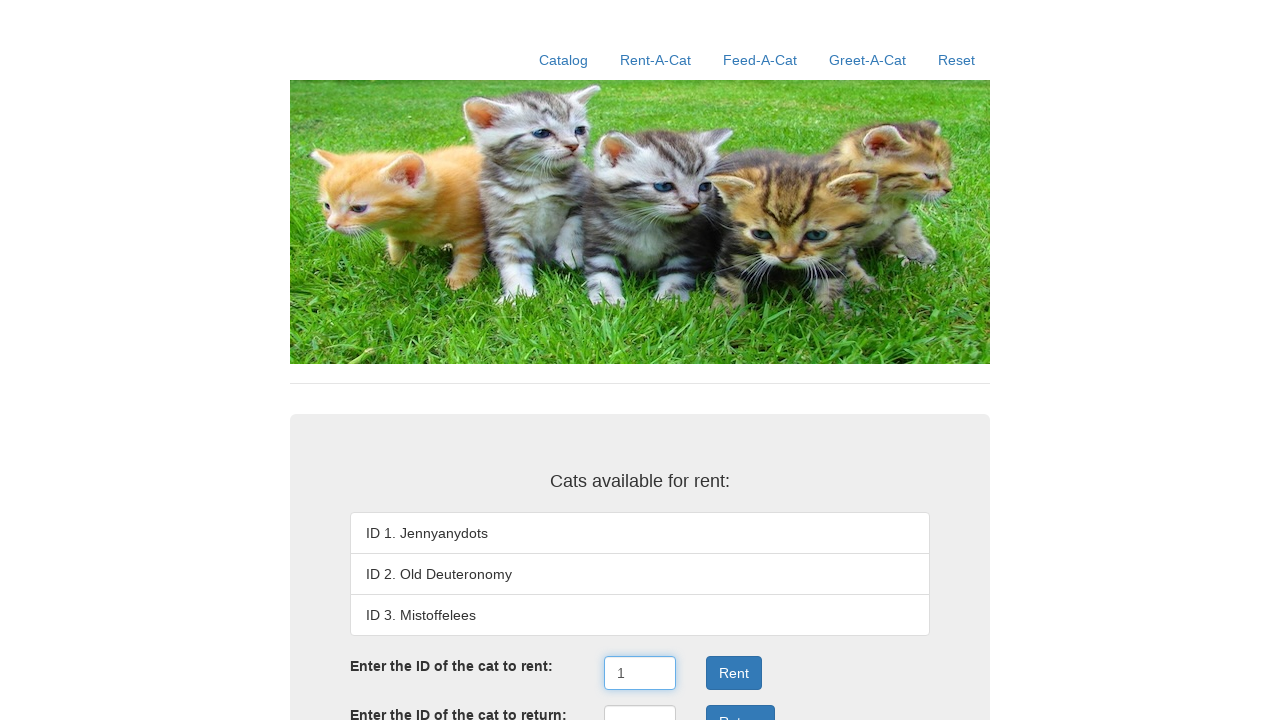

Clicked the Rent button to submit rental request at (734, 673) on .form-group:nth-child(3) .btn
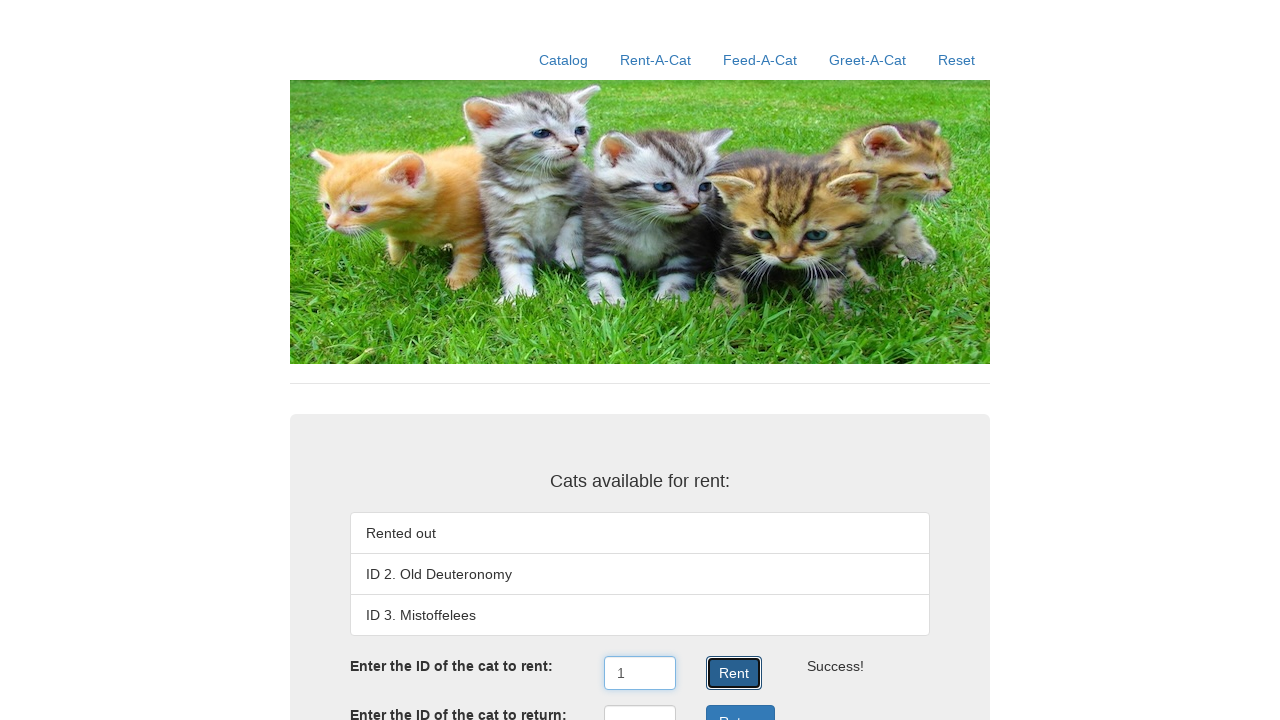

Verified that cat 1 is now showing as 'Rented out'
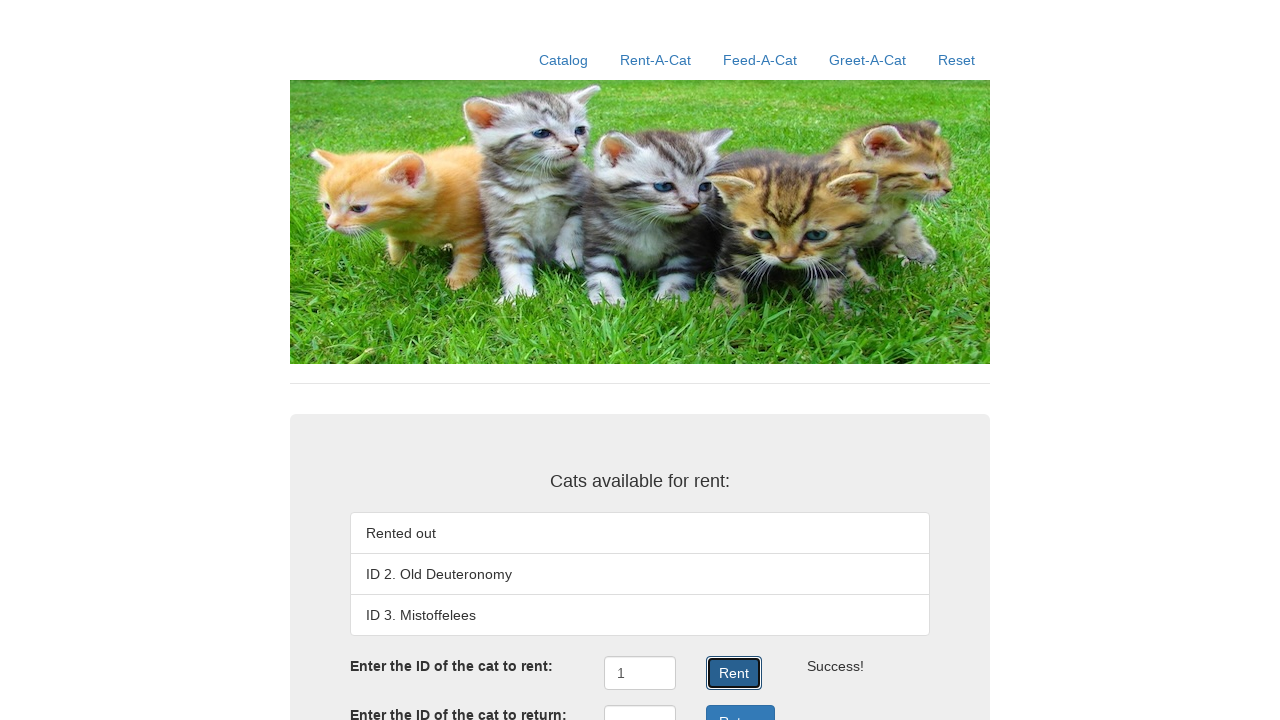

Verified success message is displayed
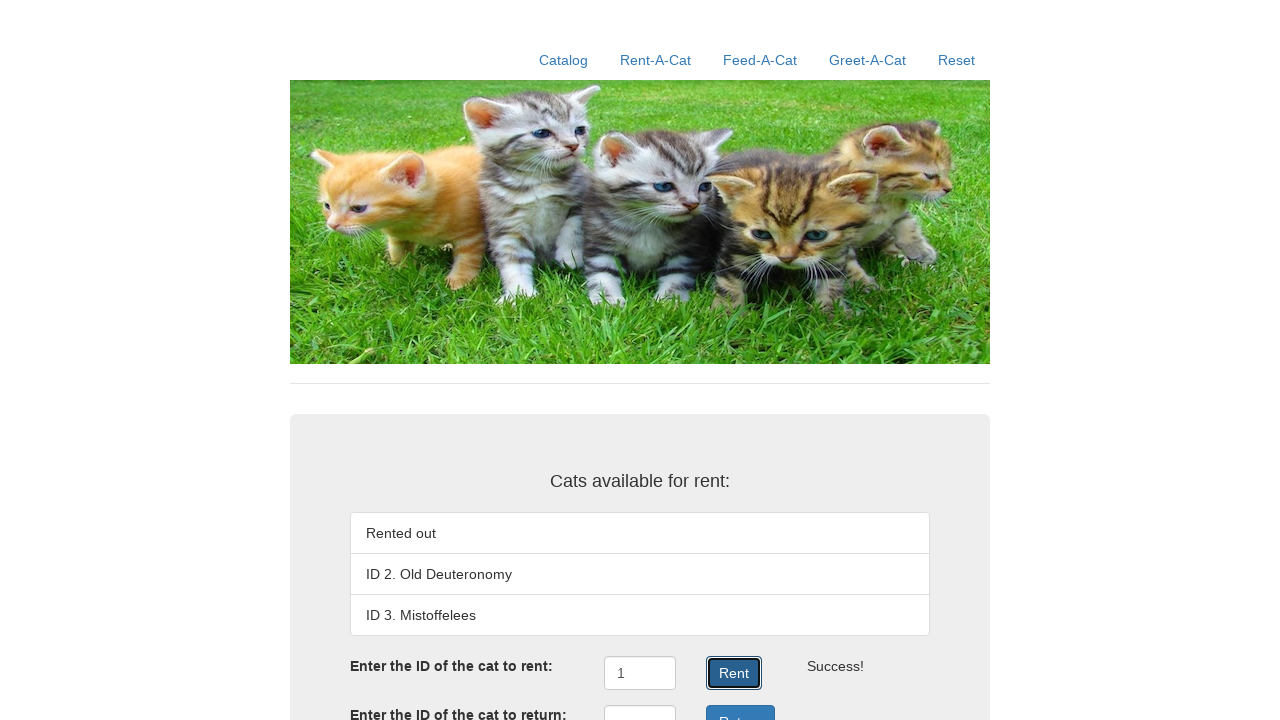

Verified cat 2 (Old Deuteronomy) is still available
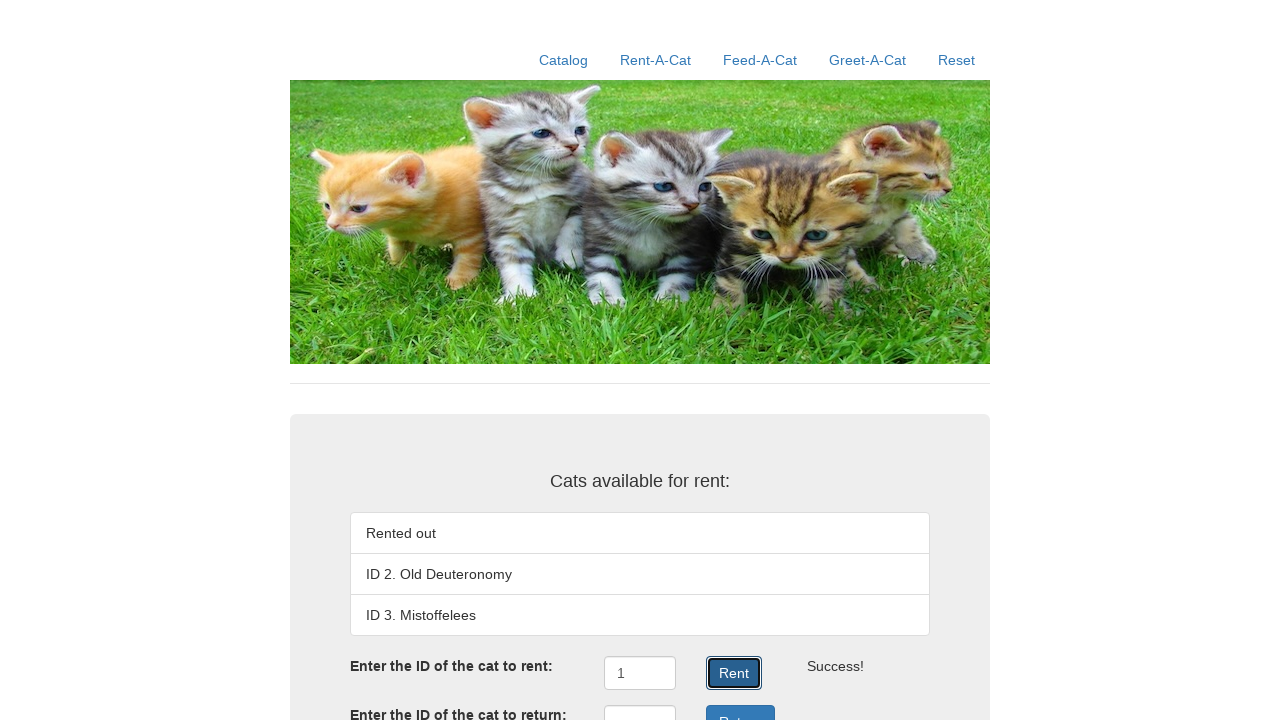

Verified cat 3 (Mistoffelees) is still available
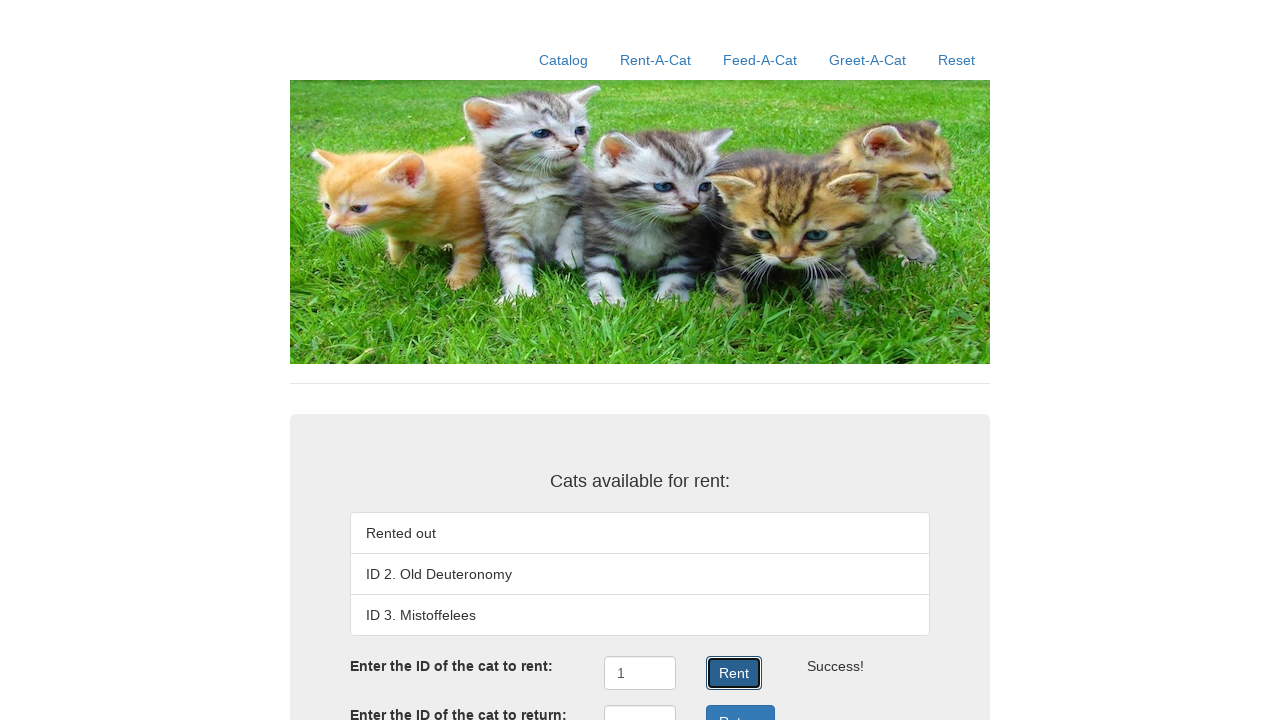

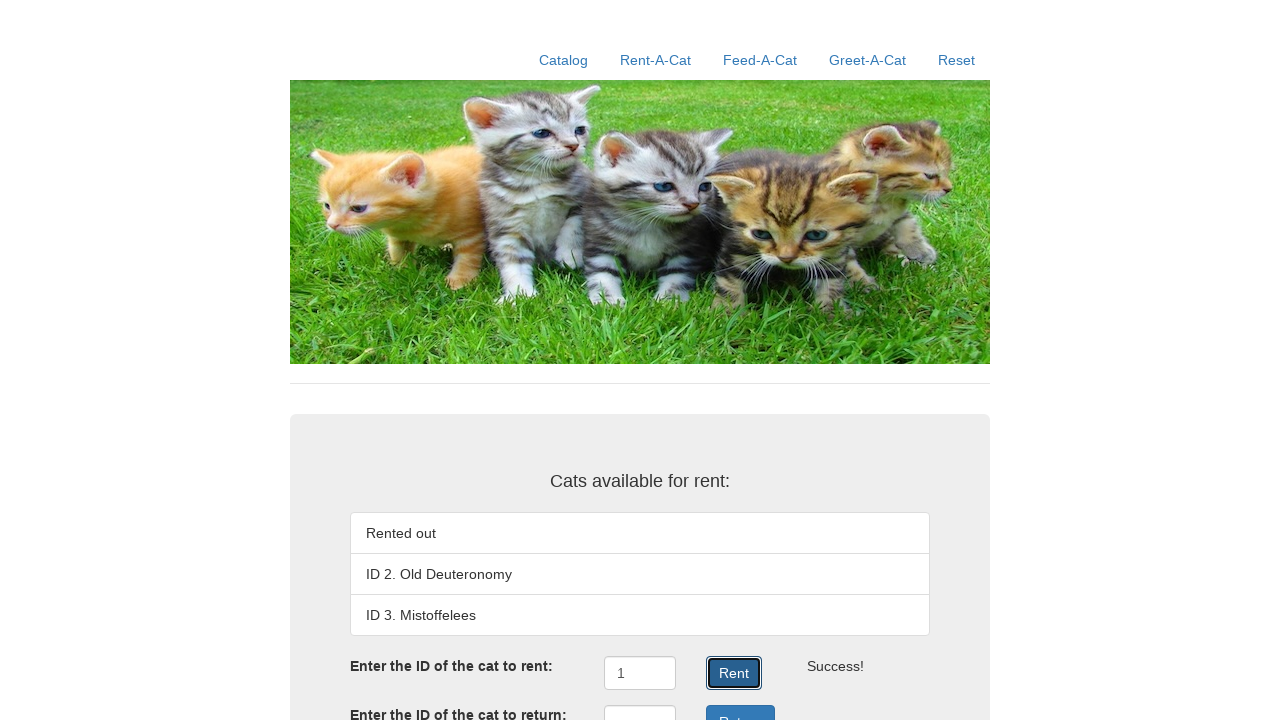